Navigates to an OpenCart registration page and waits for it to load

Starting URL: https://naveenautomationlabs.com/opencart/index.php?route=account/register

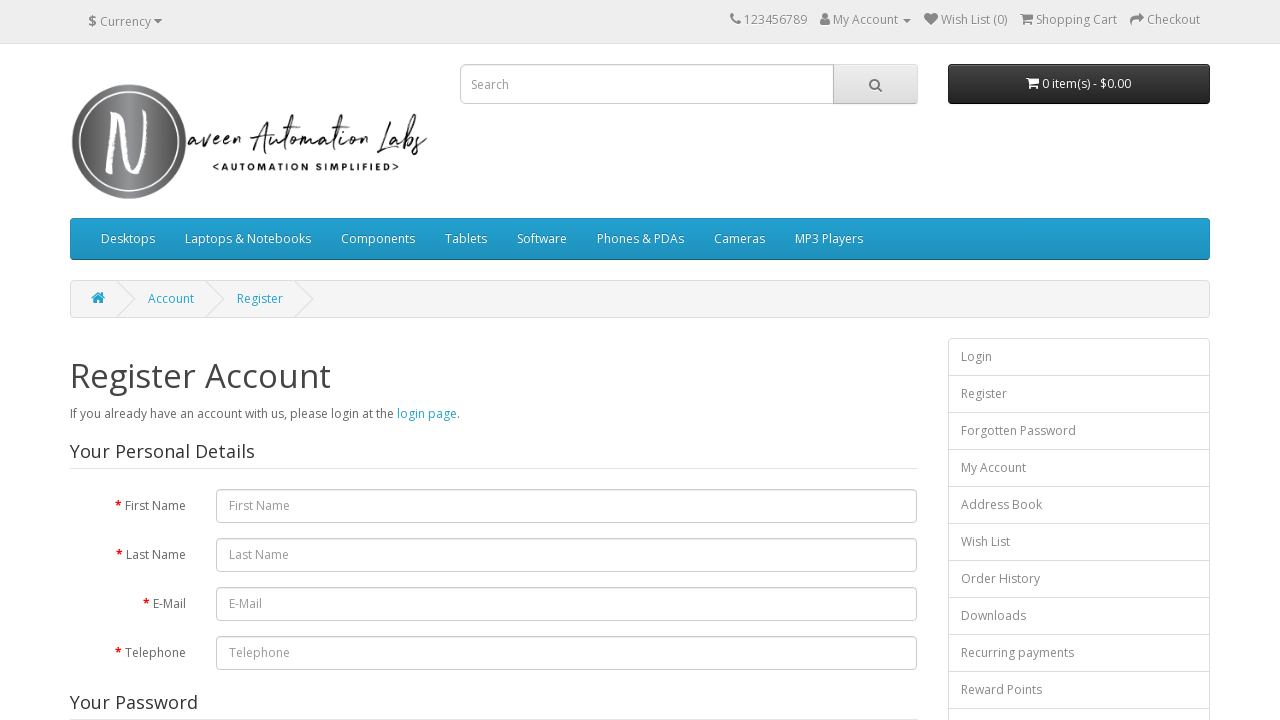

Navigated to OpenCart registration page
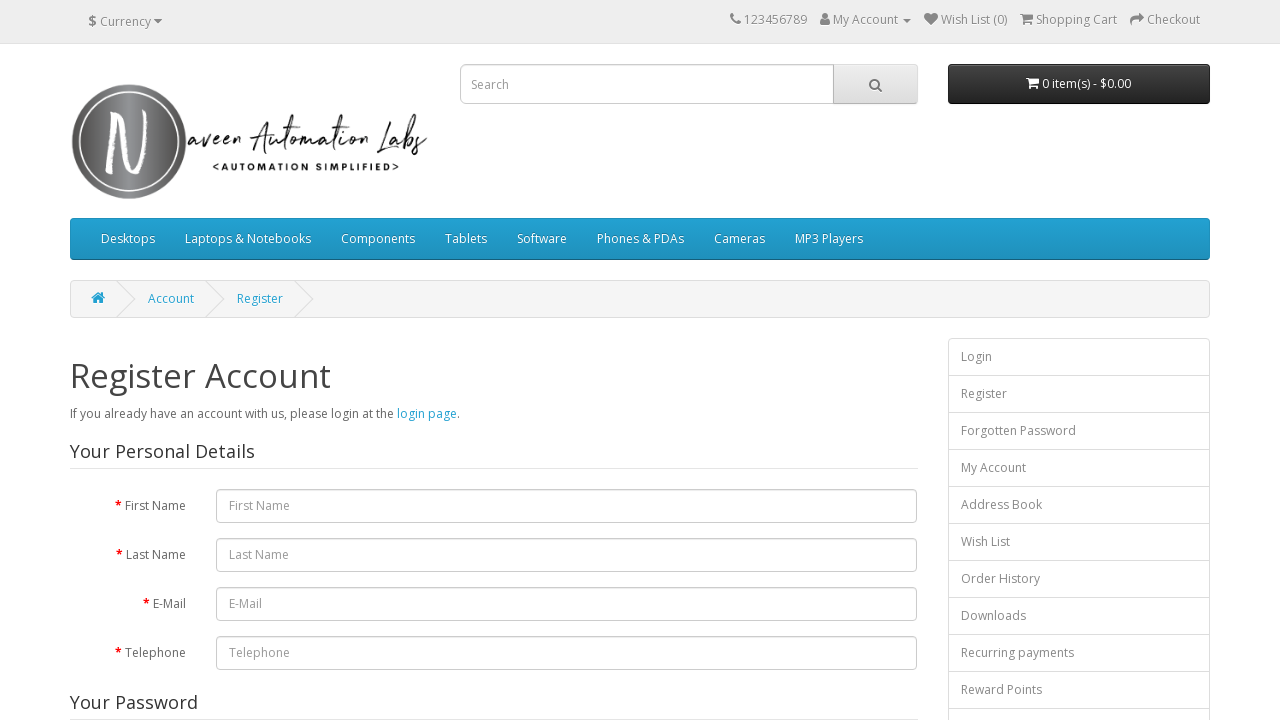

Registration page fully loaded (networkidle state)
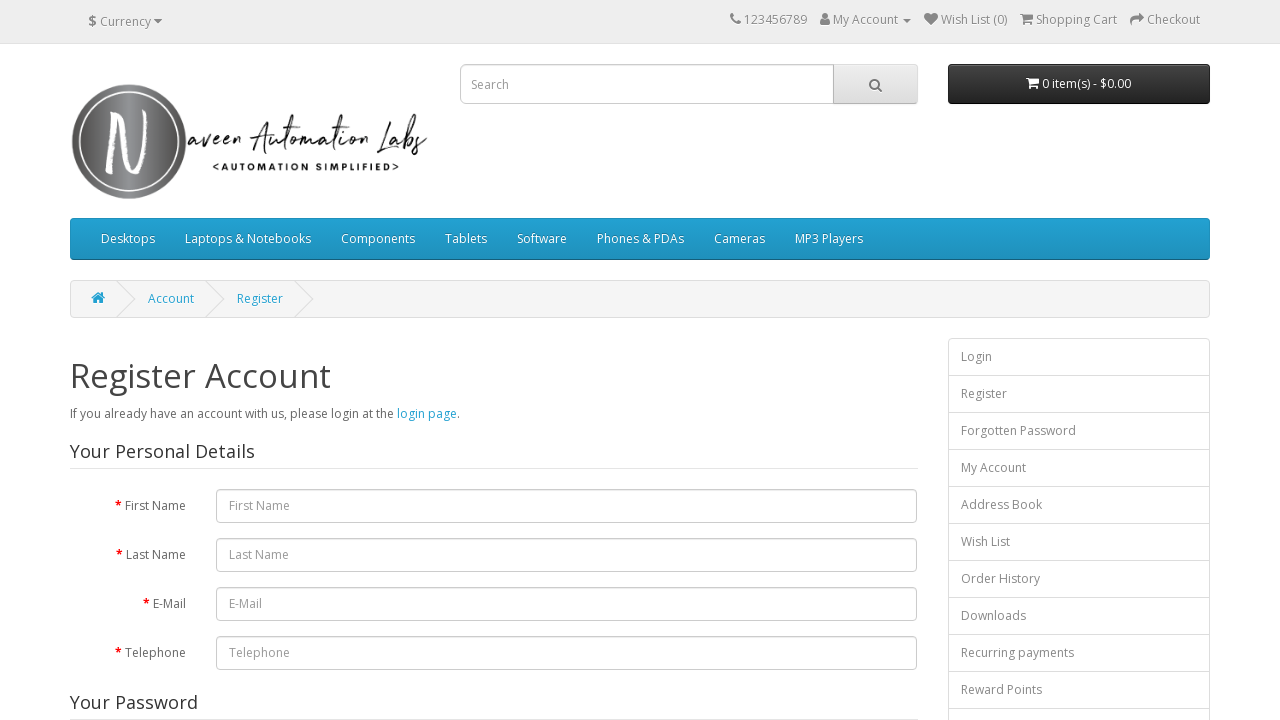

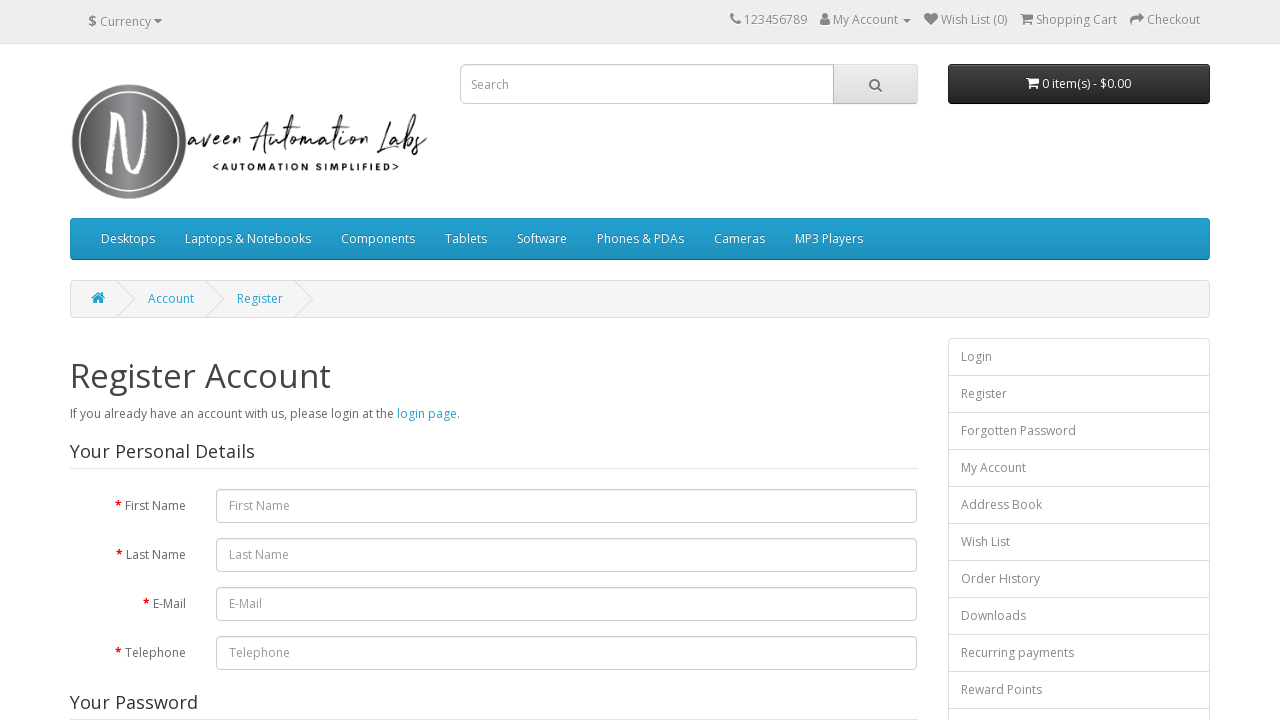